Tests a registration form by navigating to the registration page and filling in the first name and last name fields

Starting URL: http://demo.automationtesting.in/Register.html

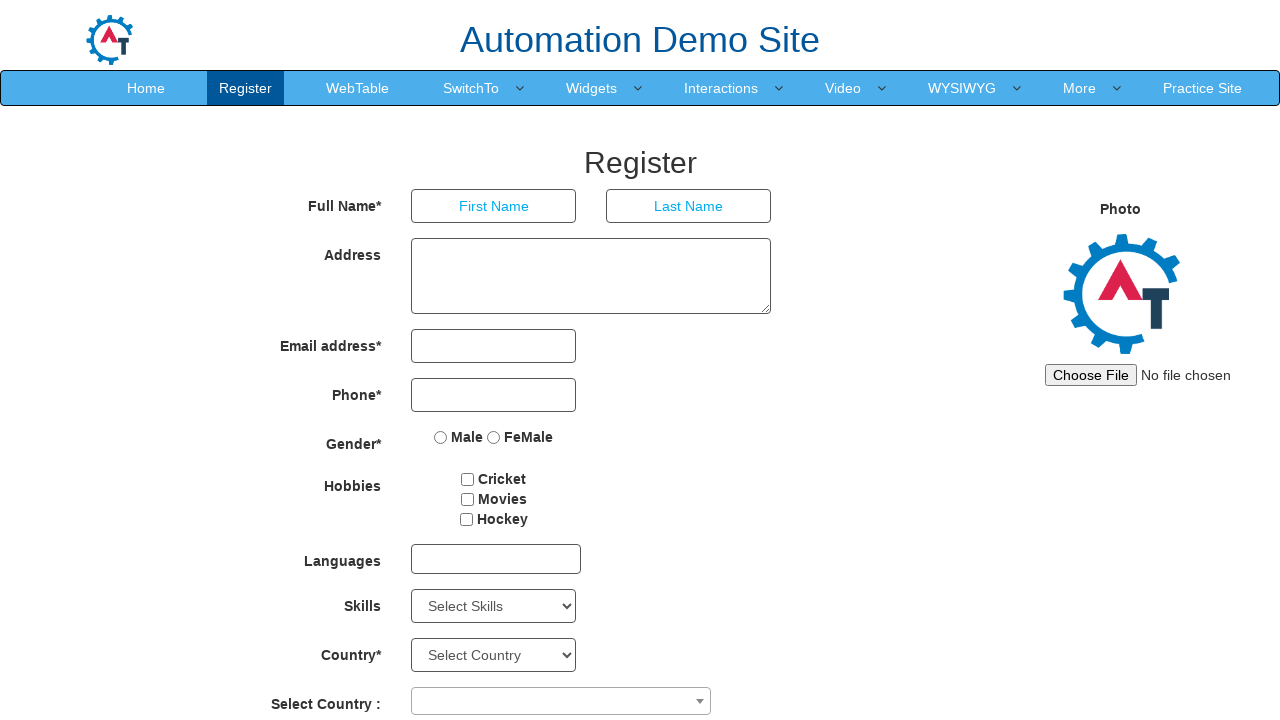

Filled first name field with 'Michael' on input[placeholder='First Name']
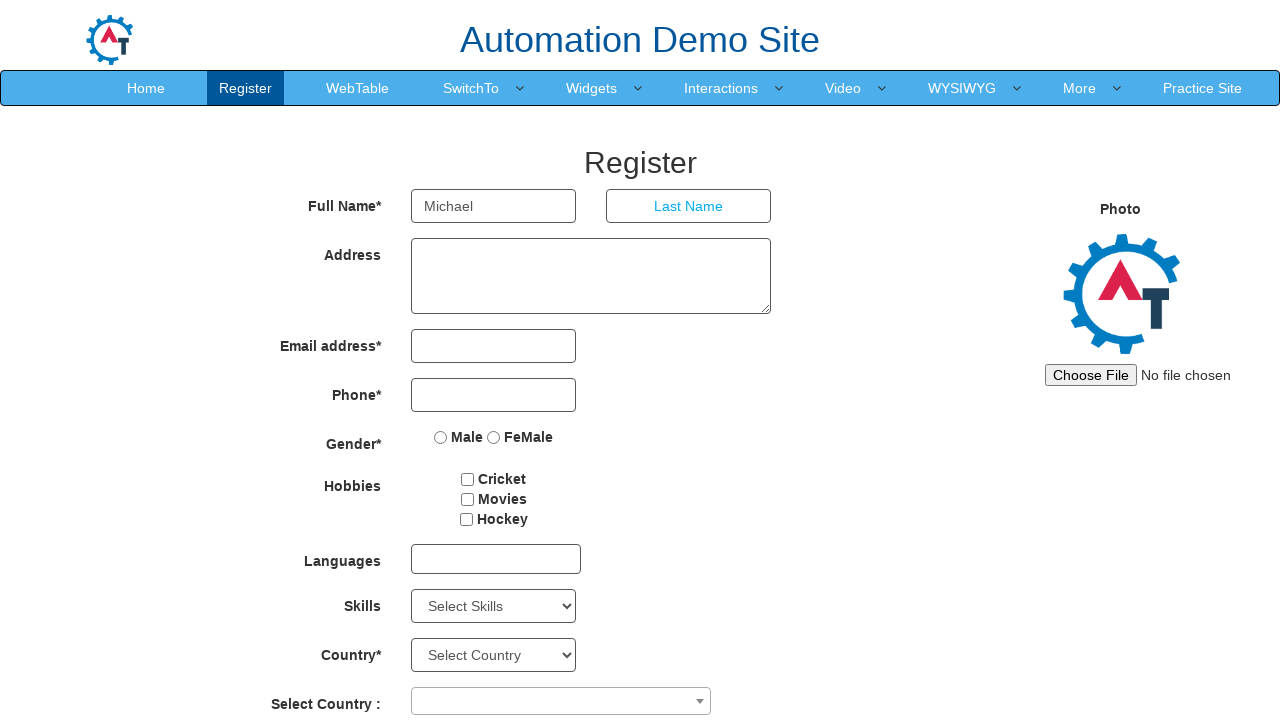

Filled last name field with 'Johnson' on input[placeholder='Last Name']
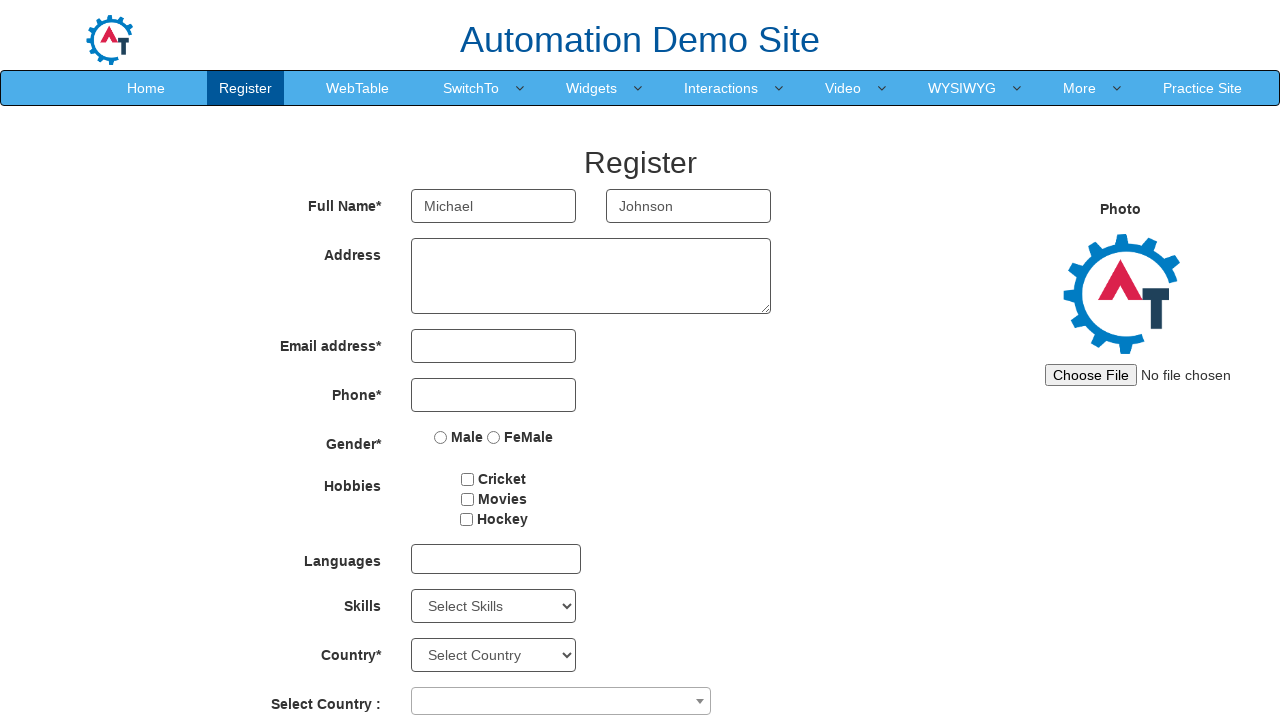

Waited 1000ms to confirm fields are filled
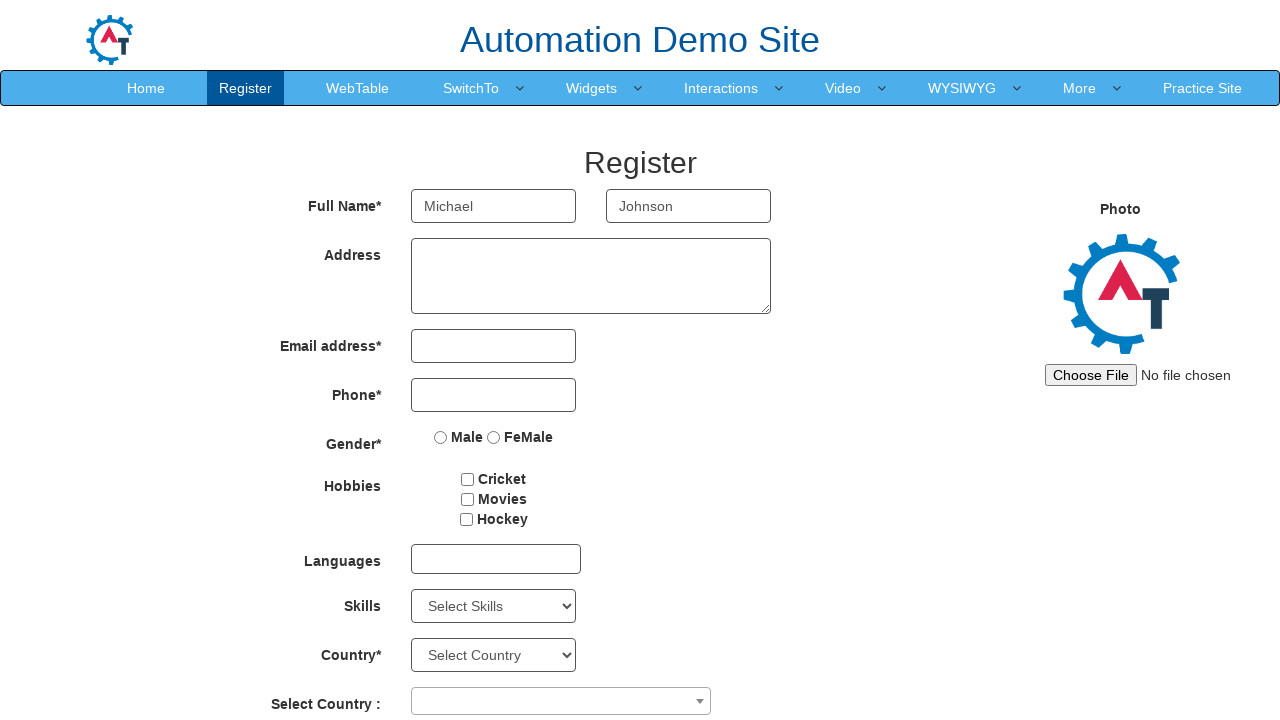

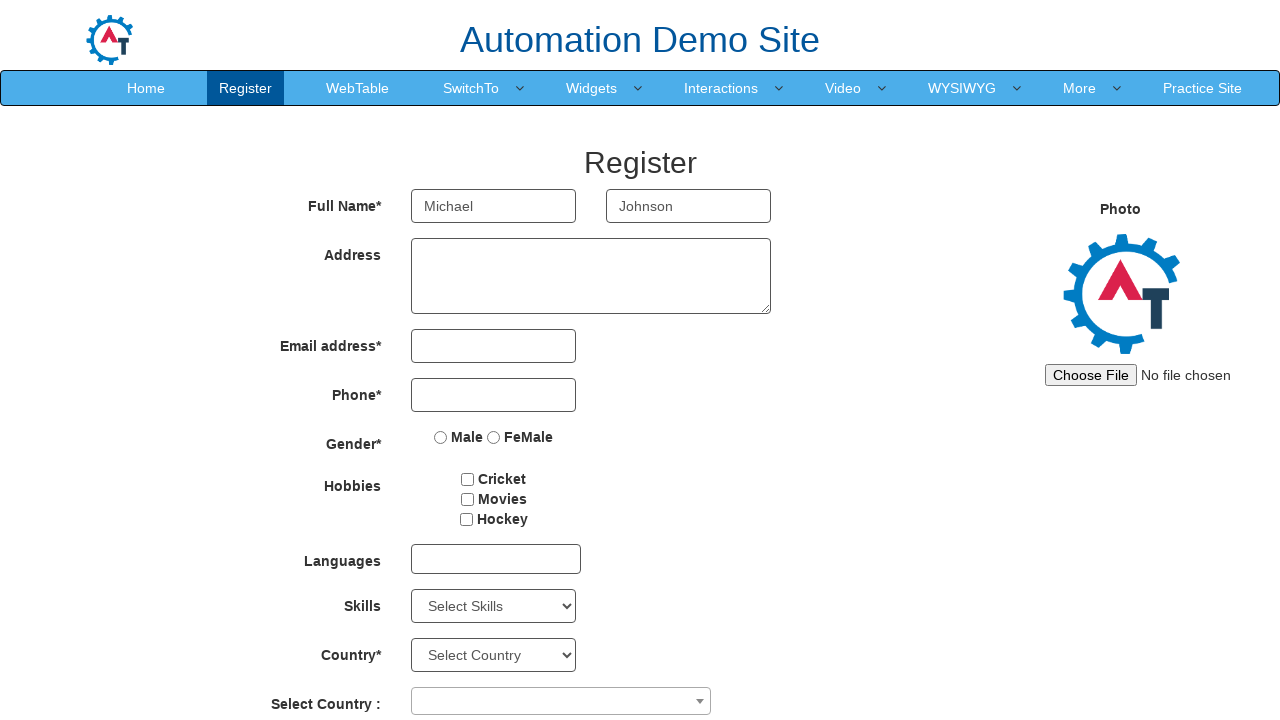